Tests hover functionality by hovering over an image element to reveal hidden content

Starting URL: http://the-internet.herokuapp.com/hovers

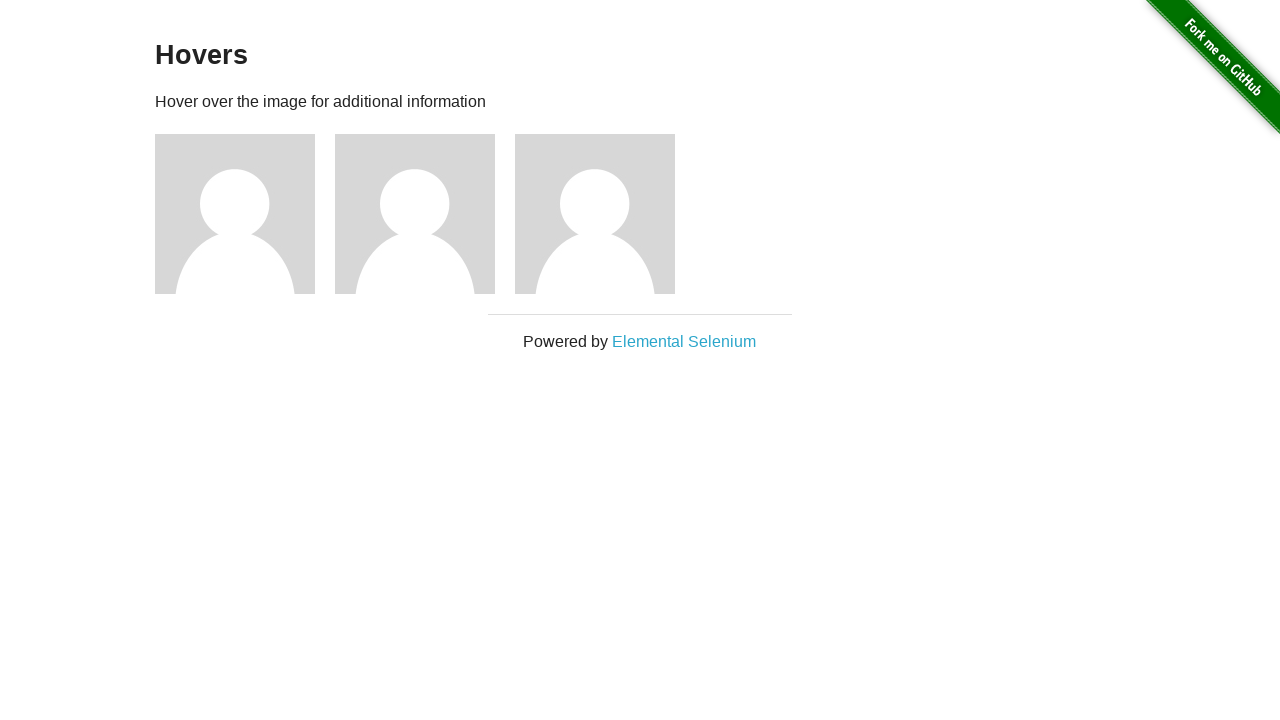

Hovered over first image element at (235, 214) on #content img
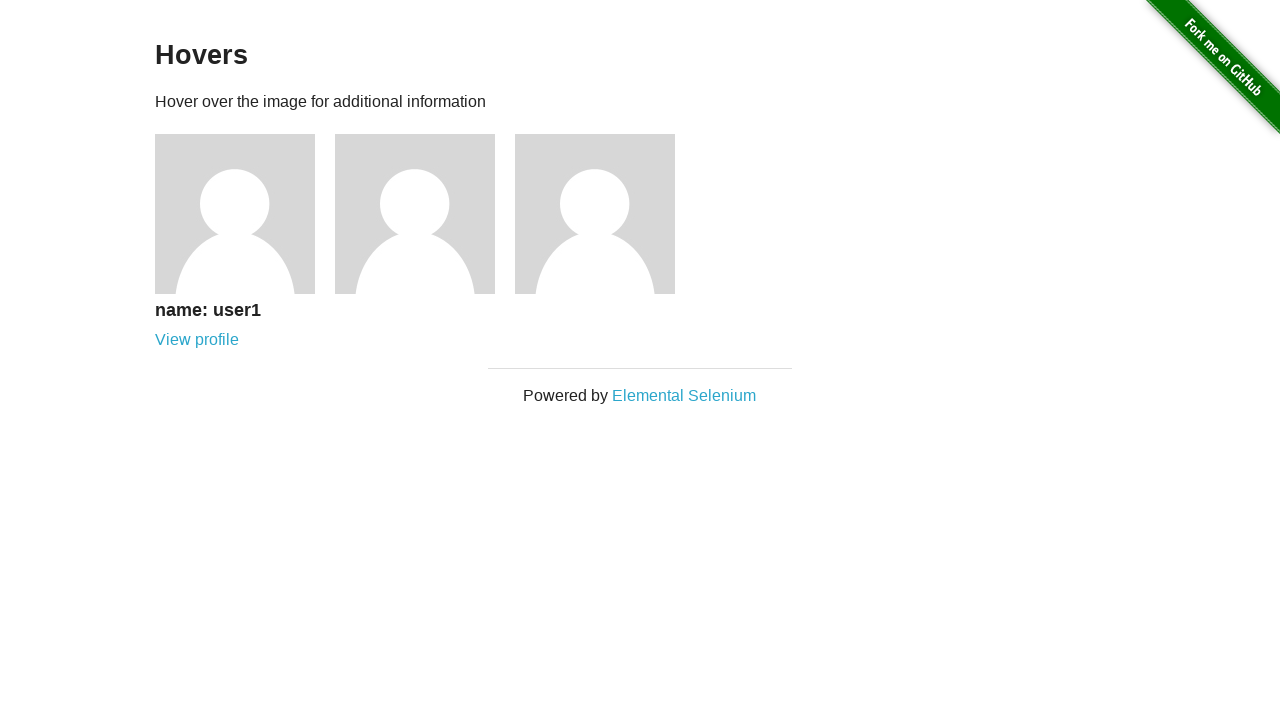

Hidden caption appeared after hovering
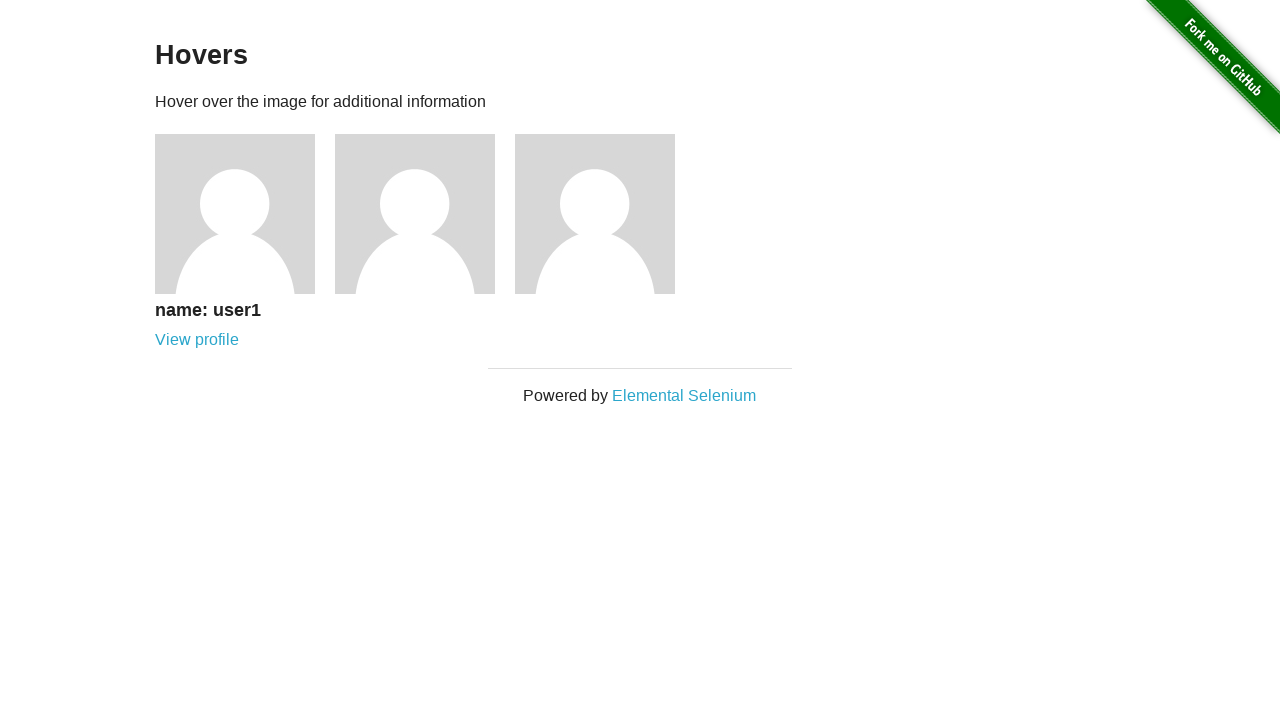

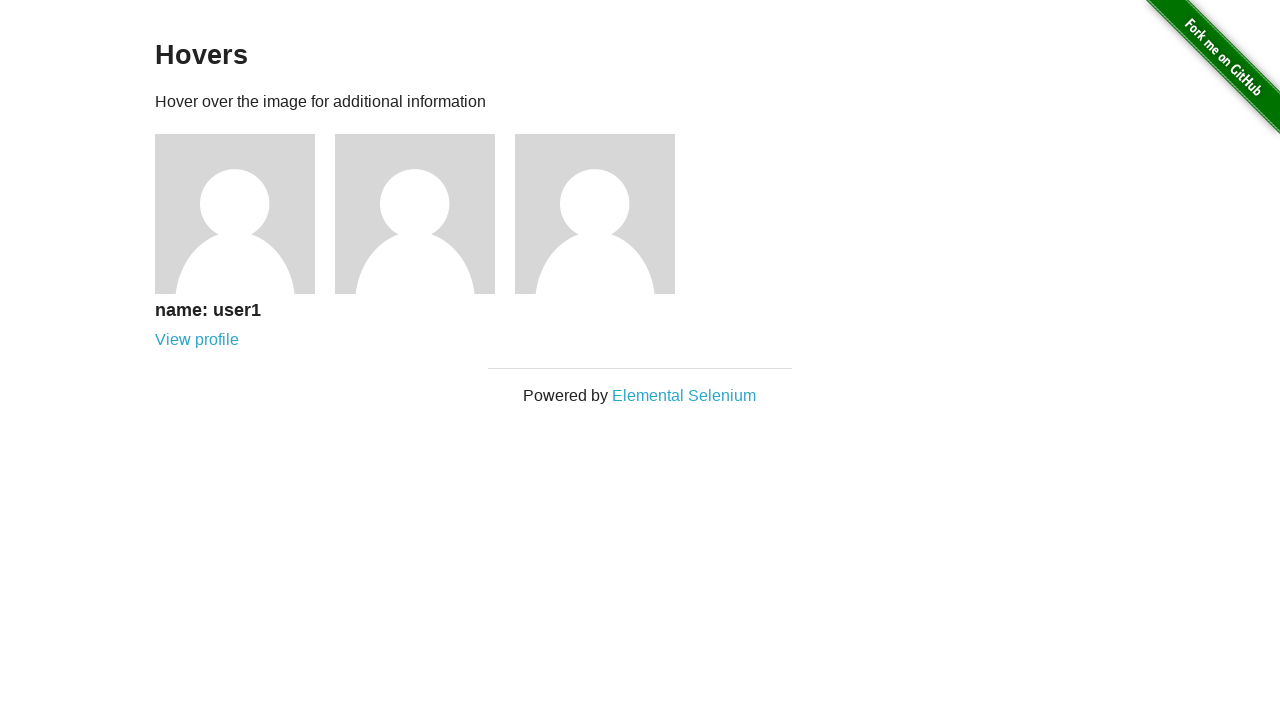